Tests user registration form by filling in first name, last name, email, and phone number fields

Starting URL: https://rahulshettyacademy.com/client/#/auth/register

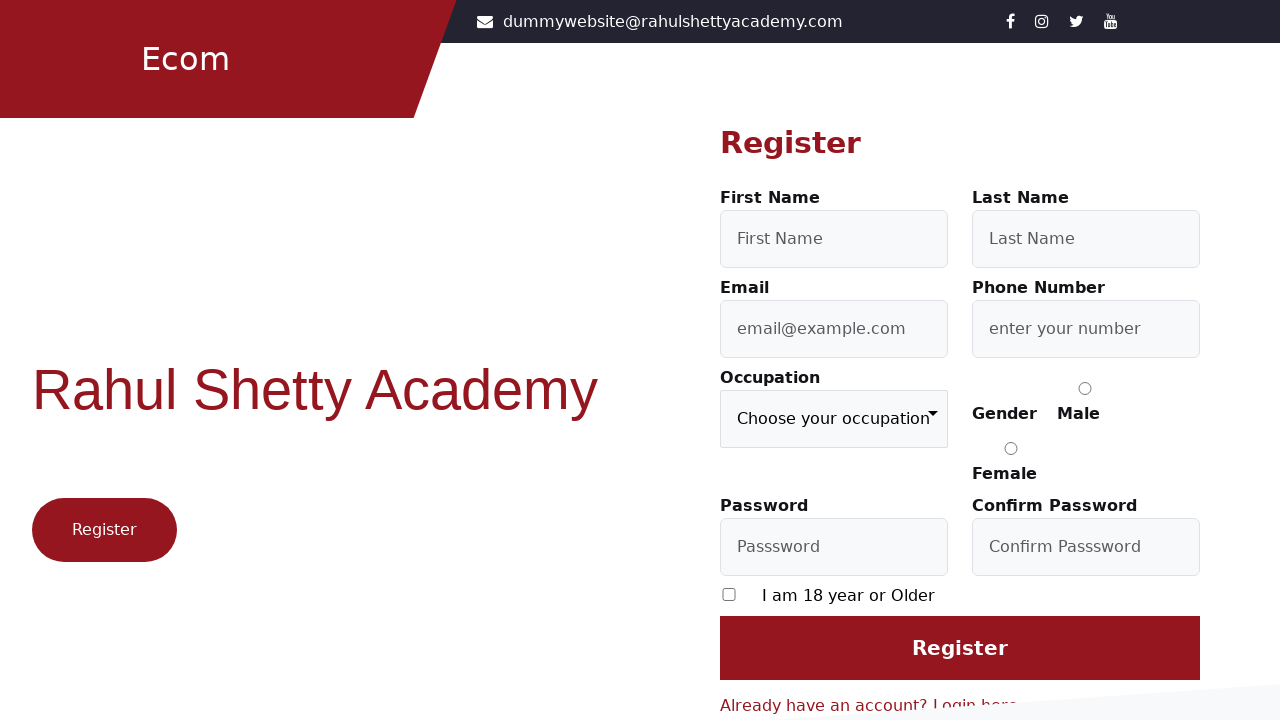

Navigated to user registration page
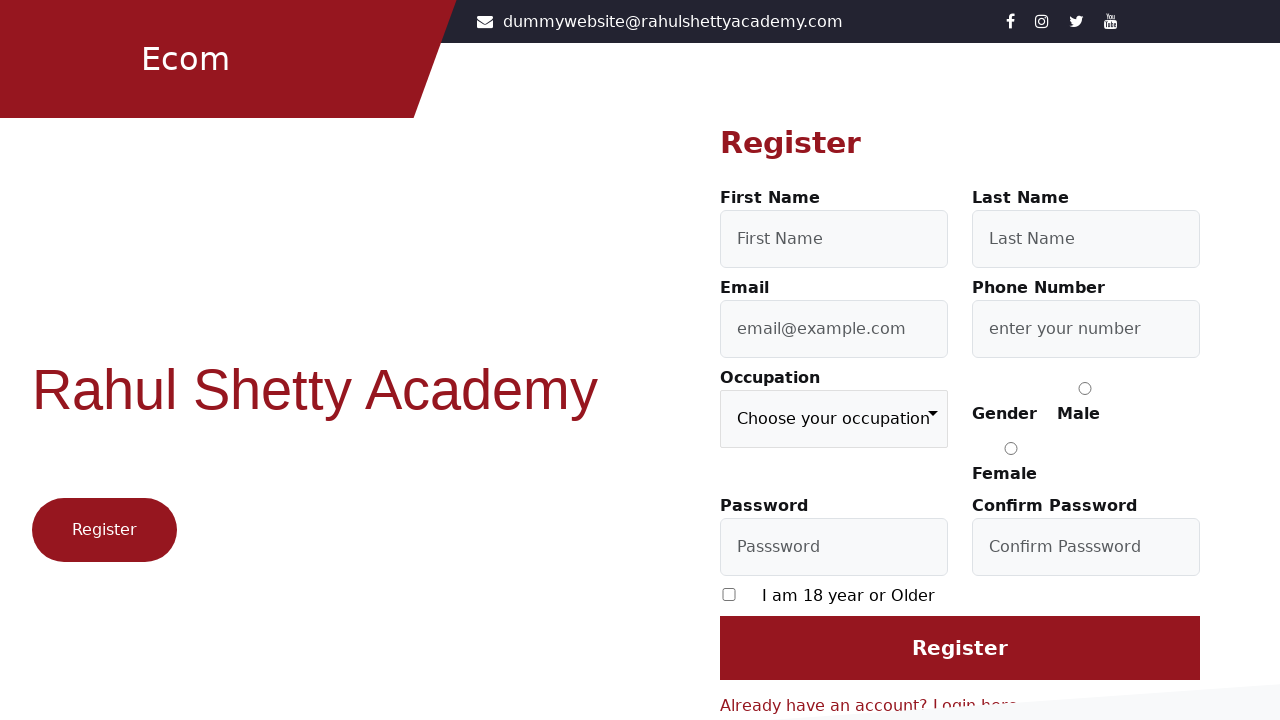

Filled first name field with 'Marcus' on #firstName
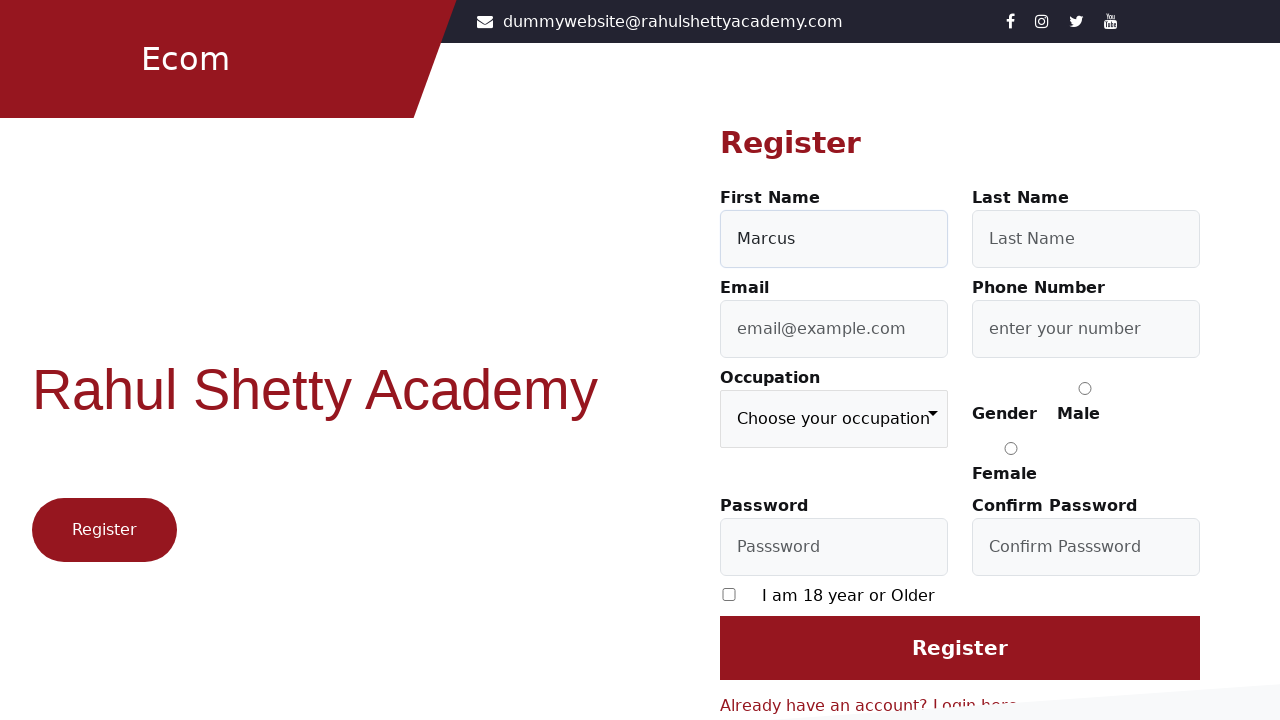

Filled last name field with 'Williams' on #lastName
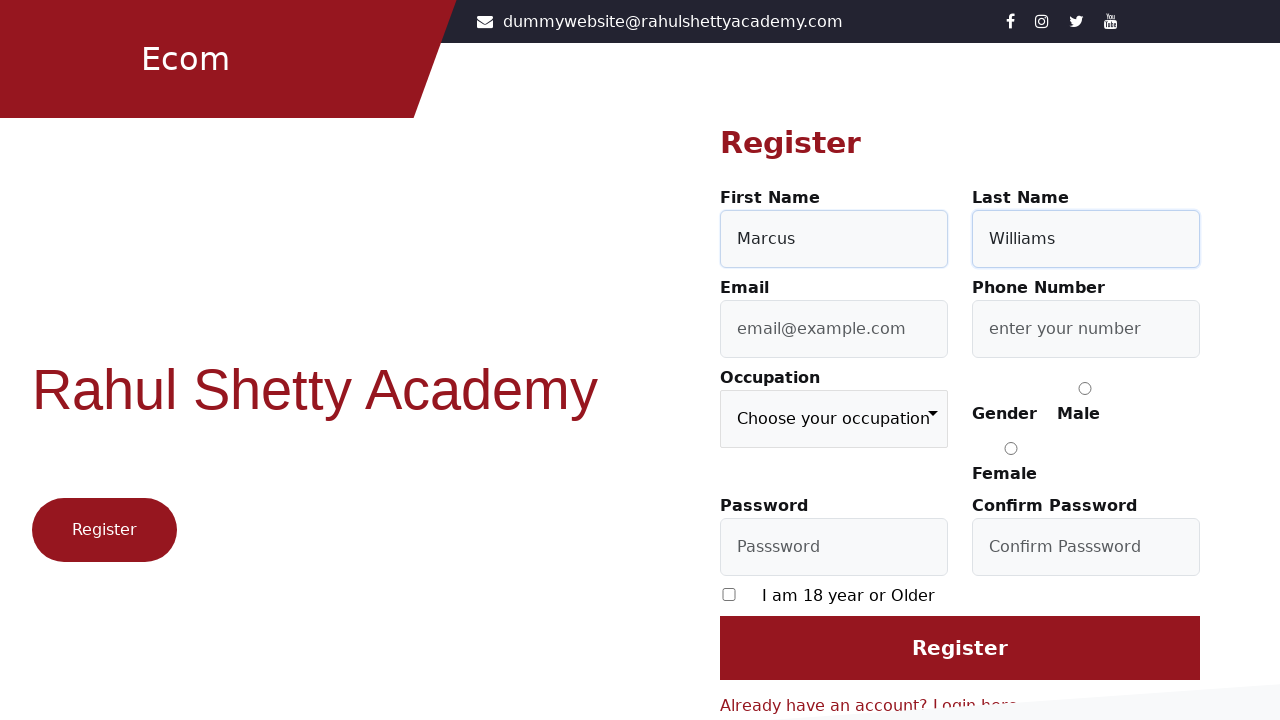

Filled email field with 'marcus.williams@testmail.com' on #userEmail
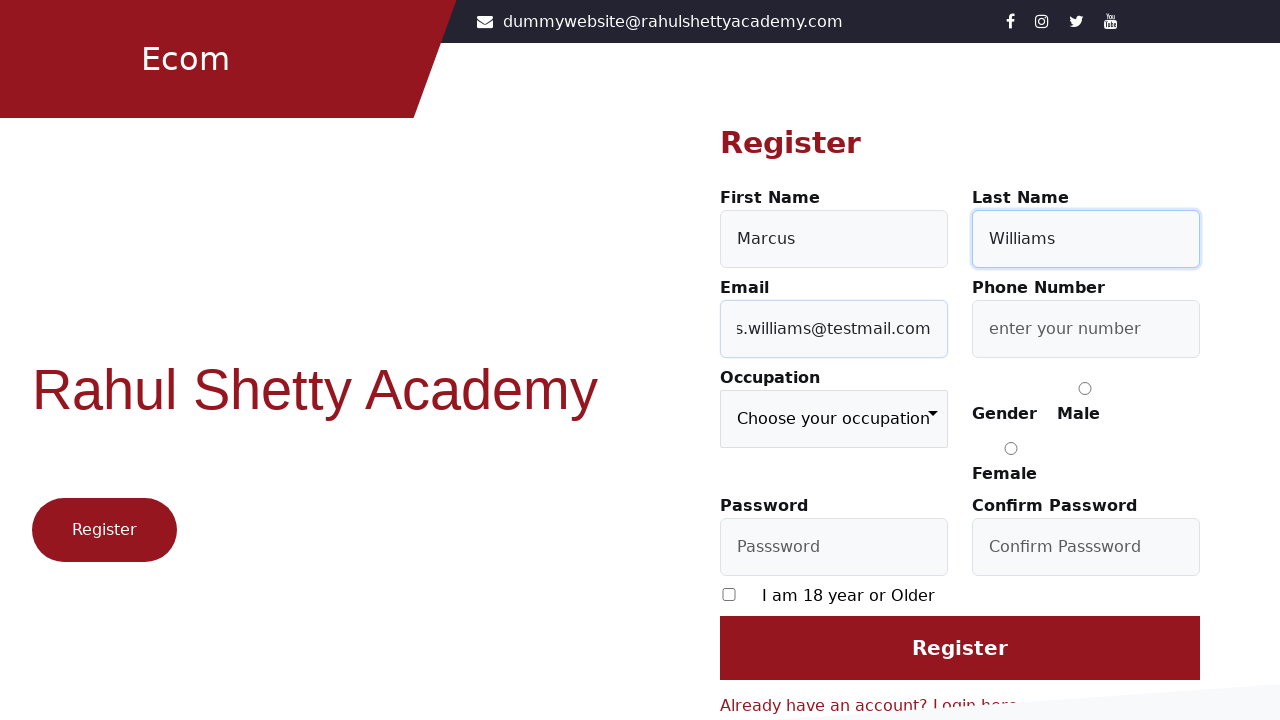

Filled phone number field with '5551234567' on #userMobile
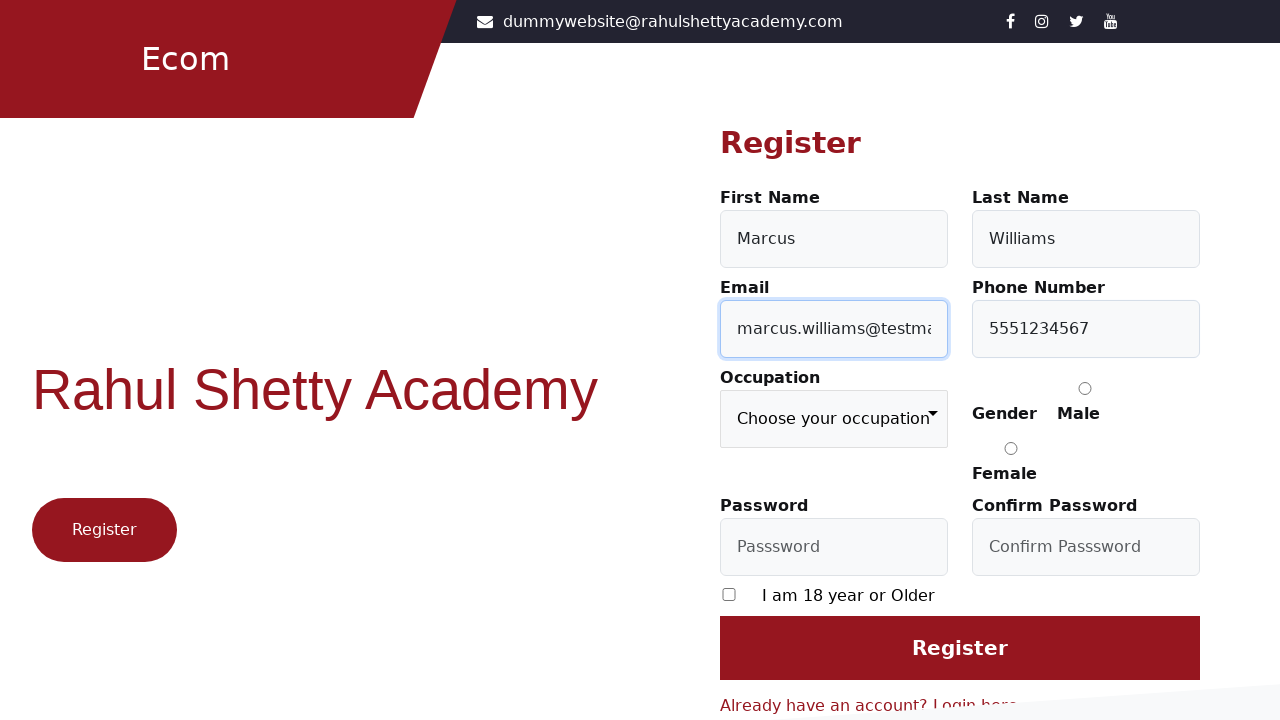

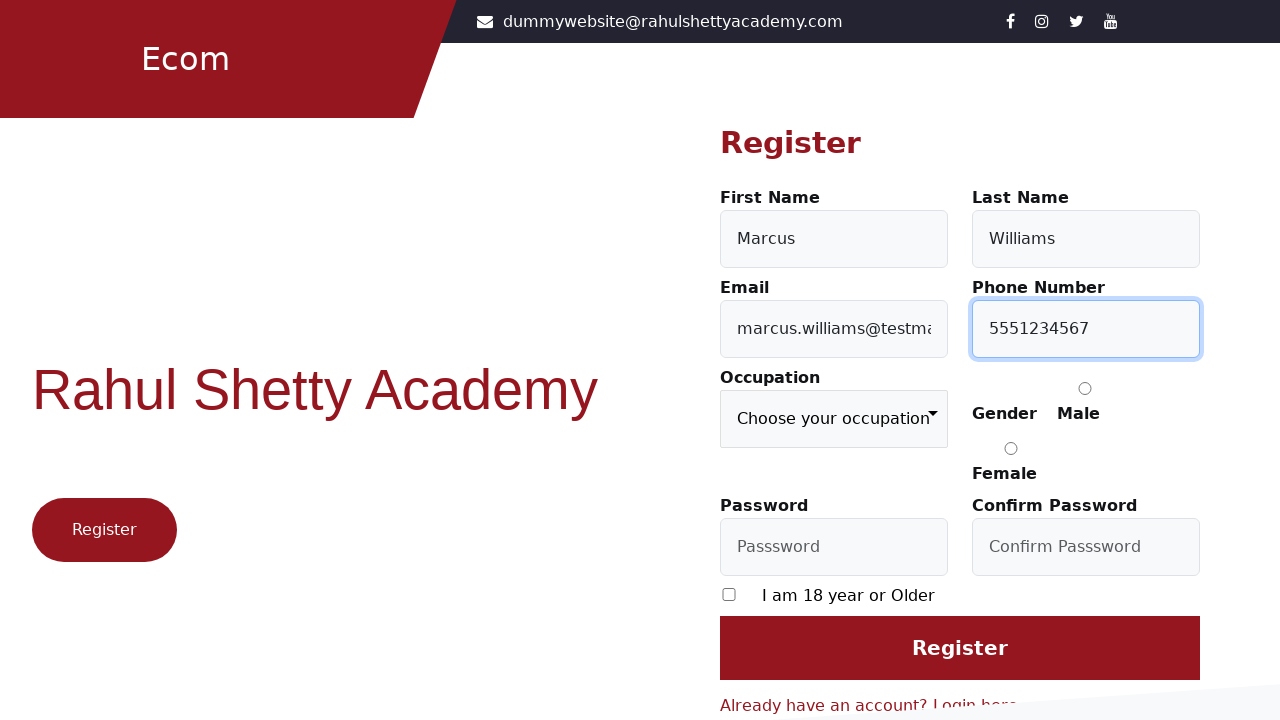